Tests window handling by clicking to open a new browser tab, switching to the new tab, and clicking on a download link in the new window

Starting URL: https://demo.automationtesting.in/Windows.html

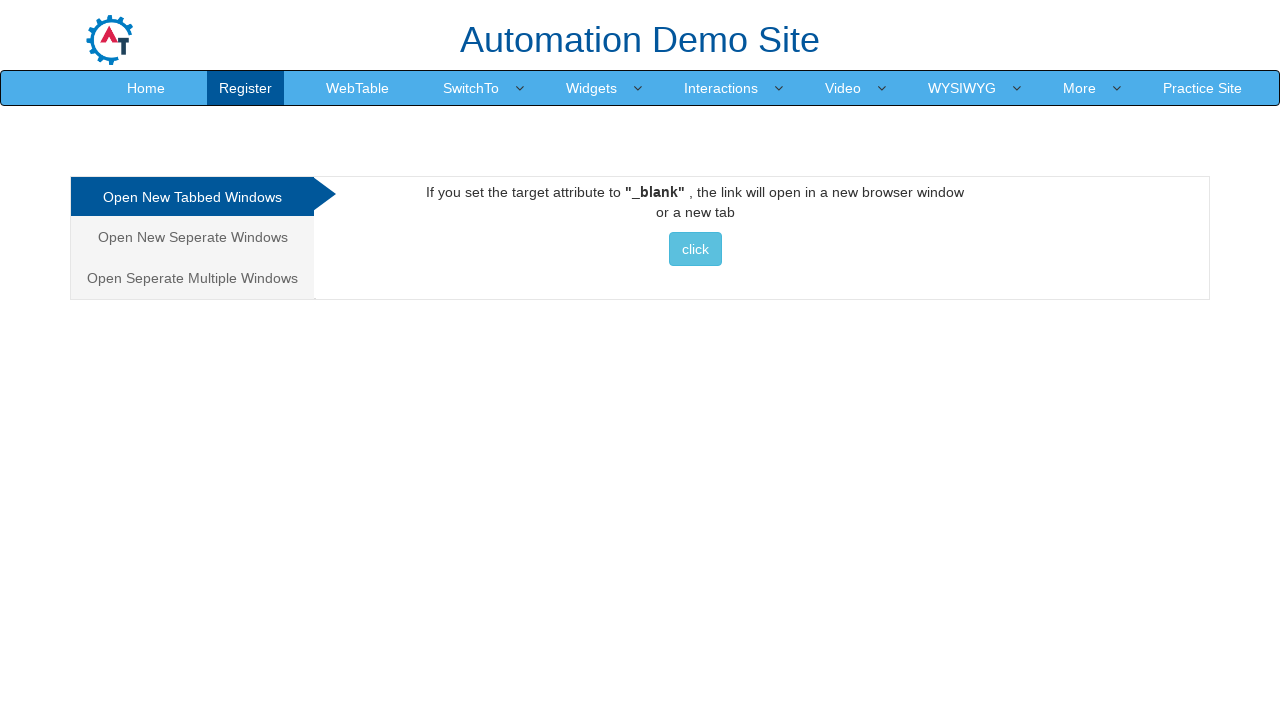

Clicked on 'Open New Tab' option at (192, 197) on xpath=/html/body/div[1]/div/div/div/div[1]/ul/li[1]/a
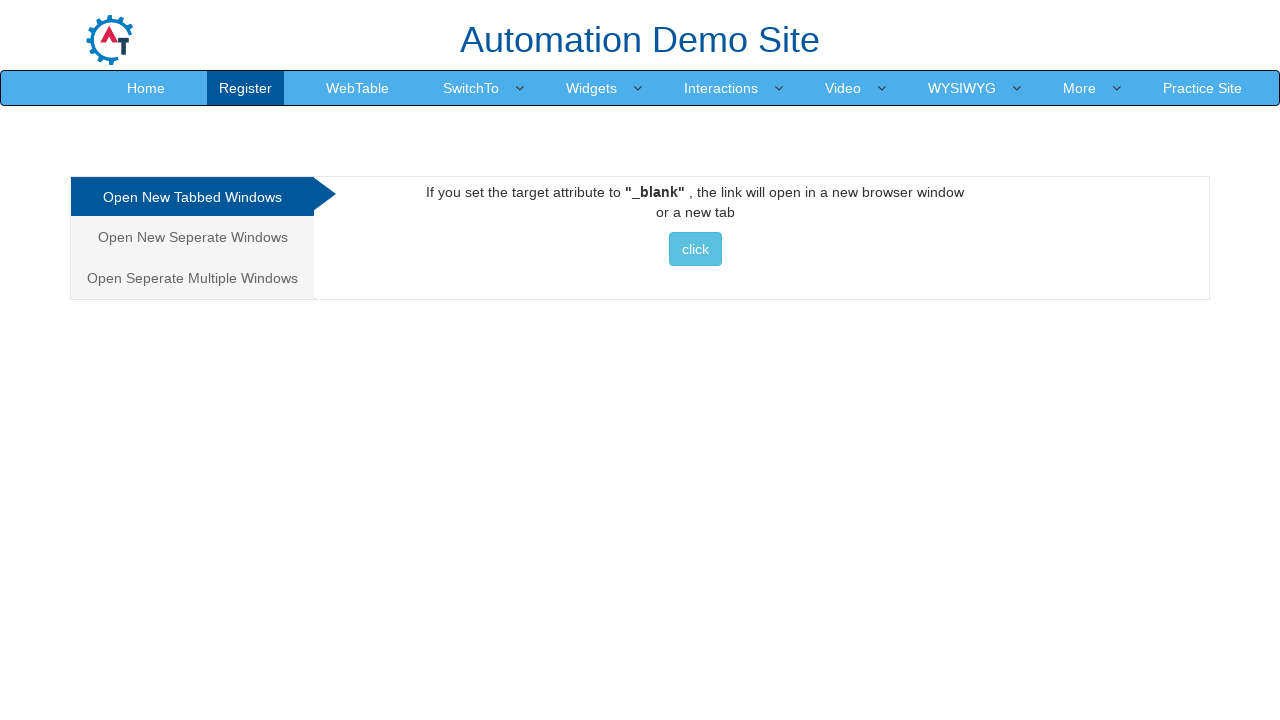

Clicked button to open new tab at (695, 249) on xpath=//*[@id='Tabbed']/a/button
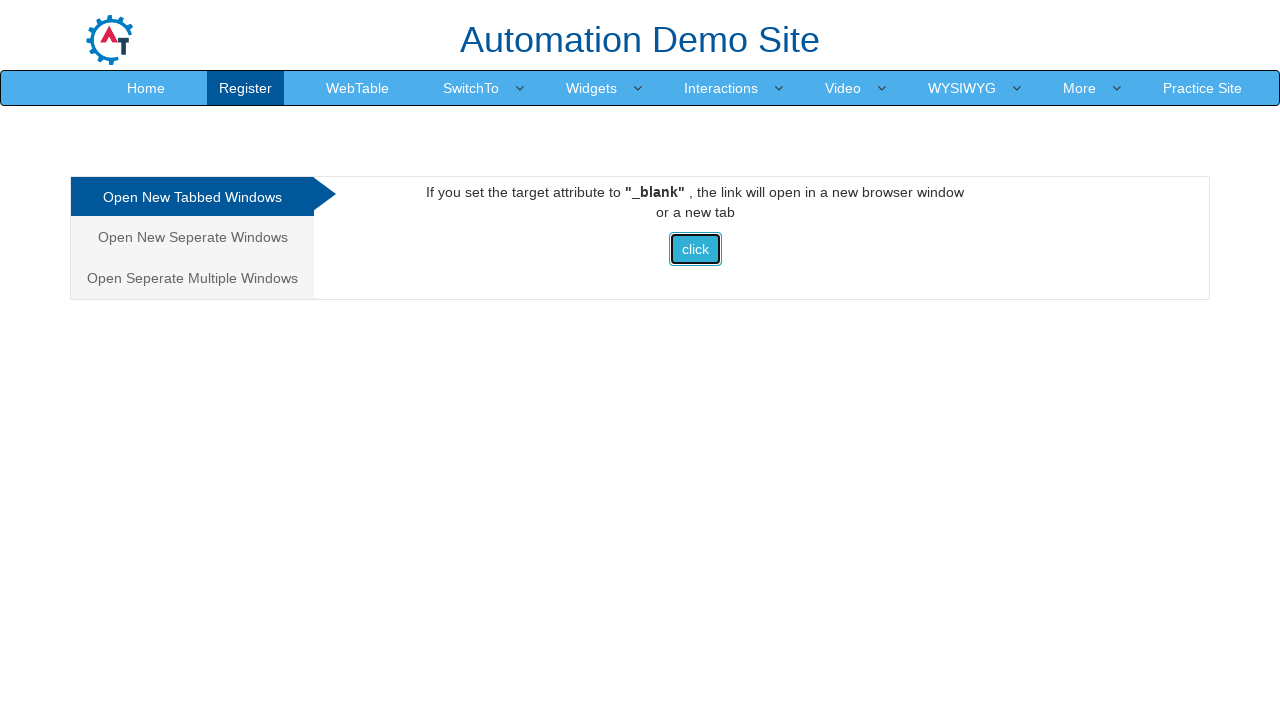

Switched to new tab and waited for page to load
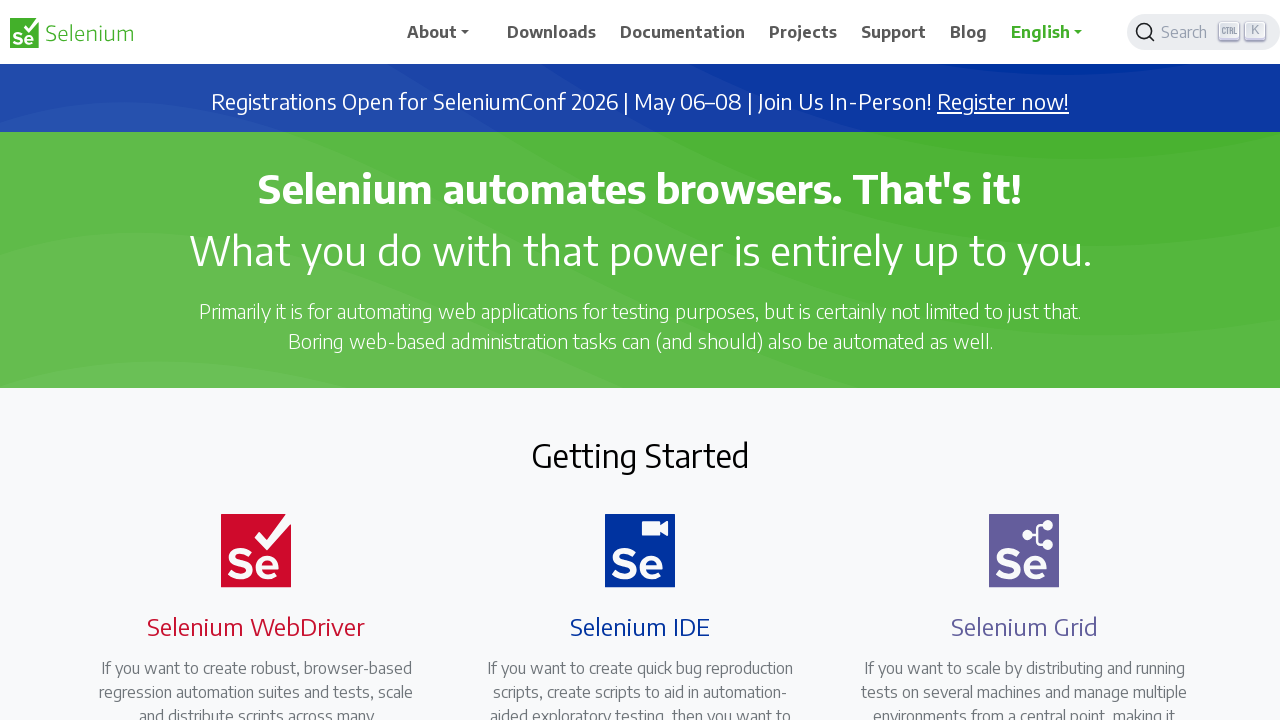

Clicked on download link in the new tab at (683, 32) on xpath=//*[@id='main_navbar']/ul/li[3]/a/span
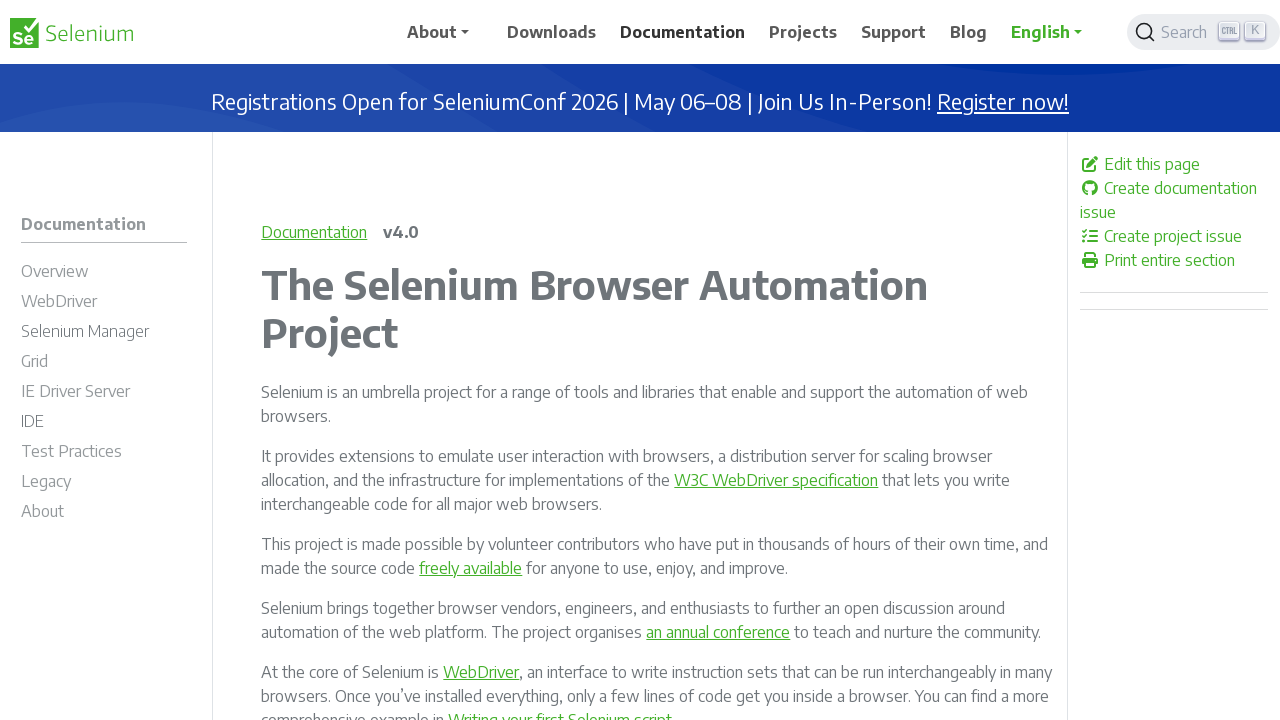

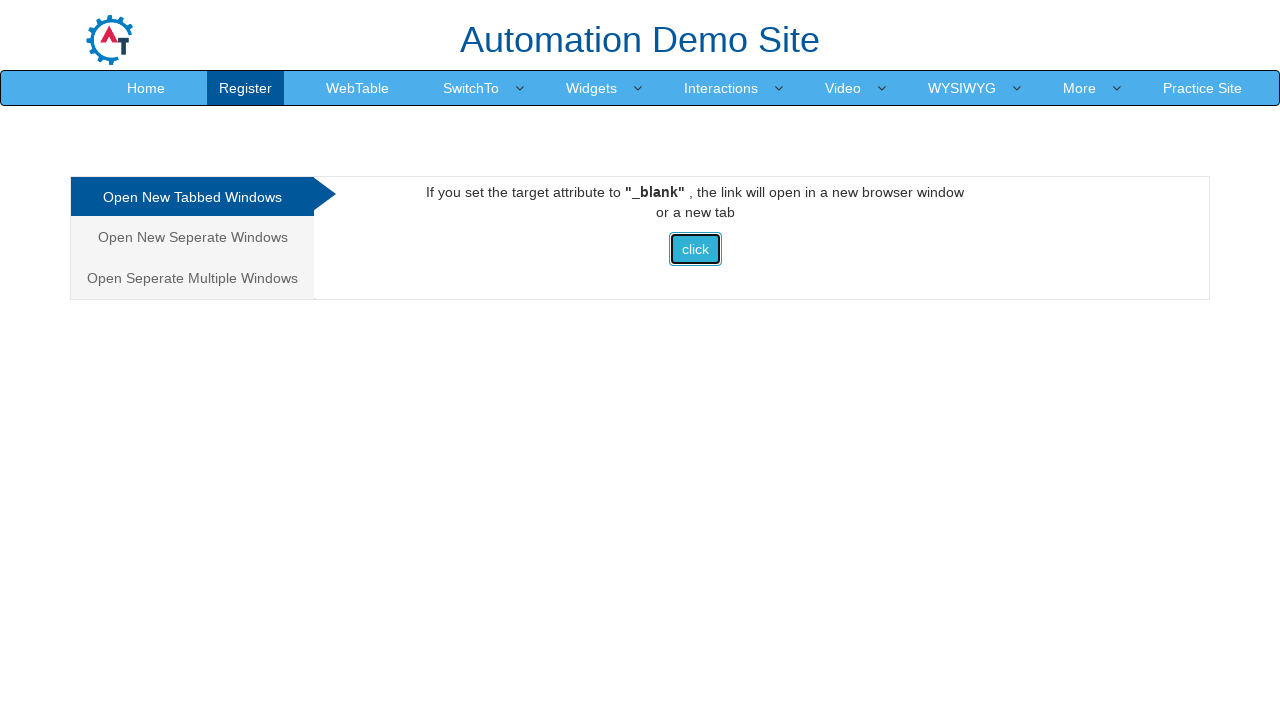